Tests that the complete-all checkbox updates its state when individual items are completed or cleared

Starting URL: https://demo.playwright.dev/todomvc

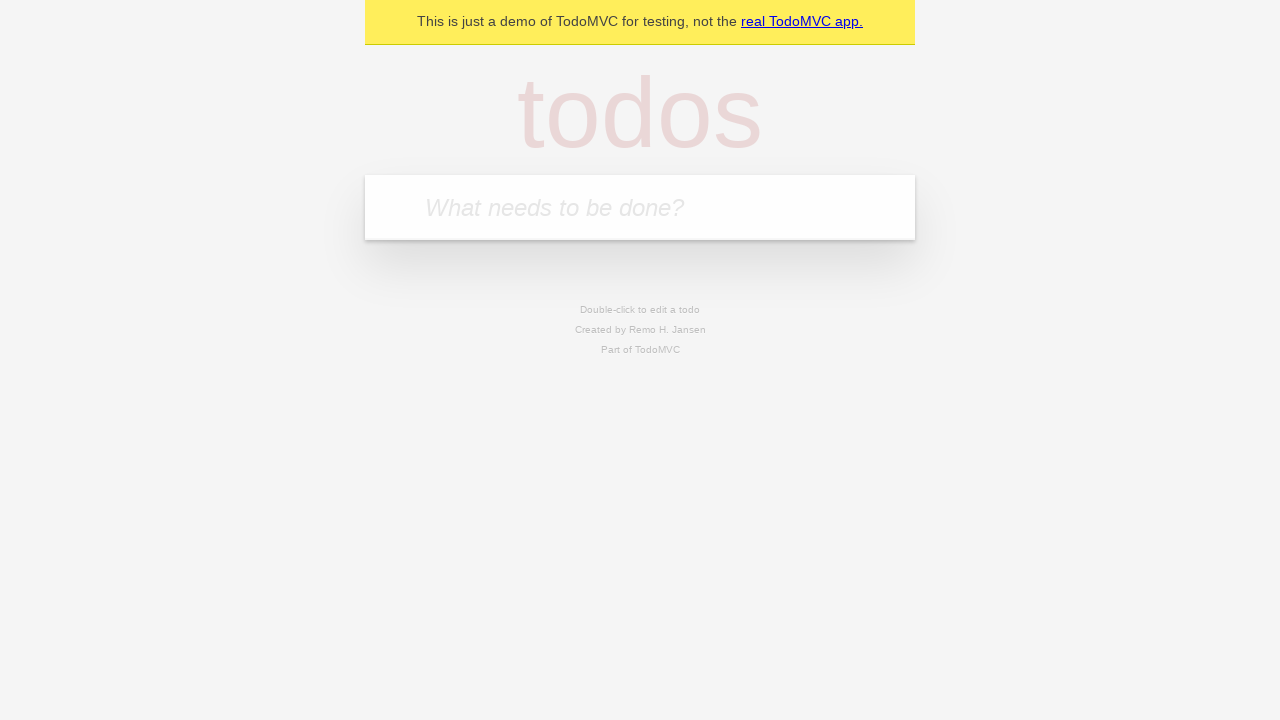

Filled todo input with 'buy some cheese' on internal:attr=[placeholder="What needs to be done?"i]
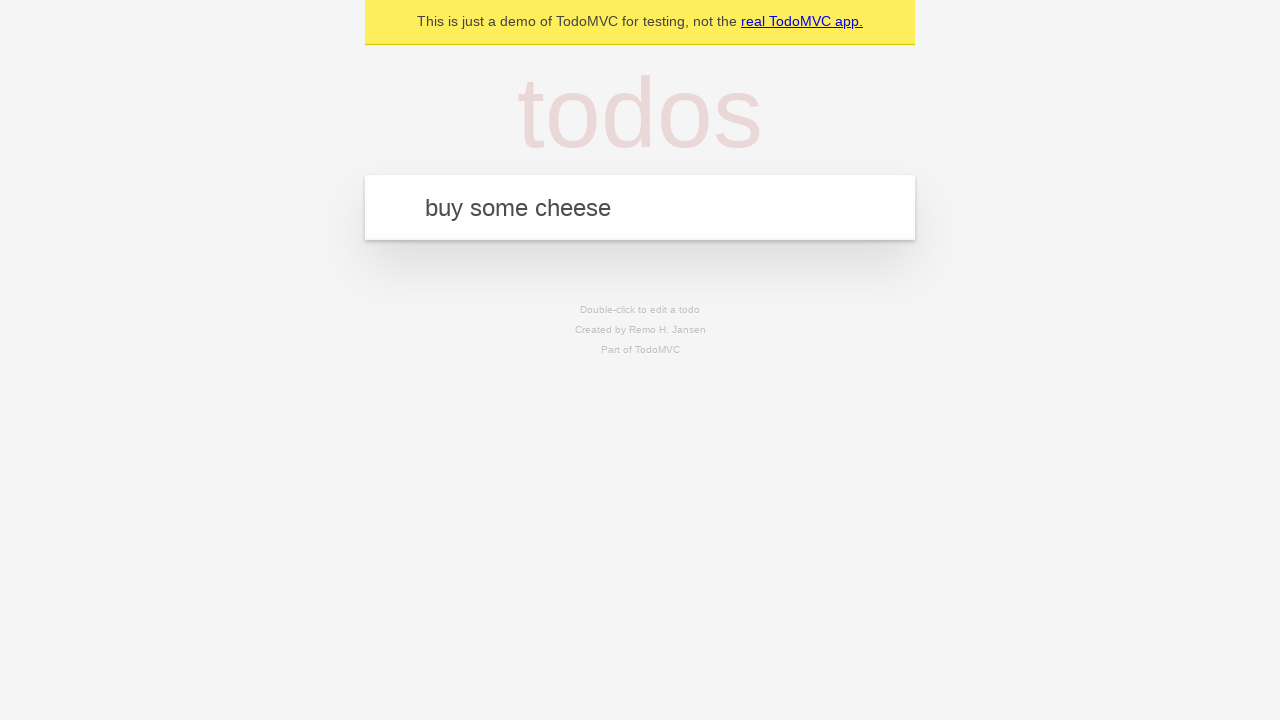

Pressed Enter to create first todo on internal:attr=[placeholder="What needs to be done?"i]
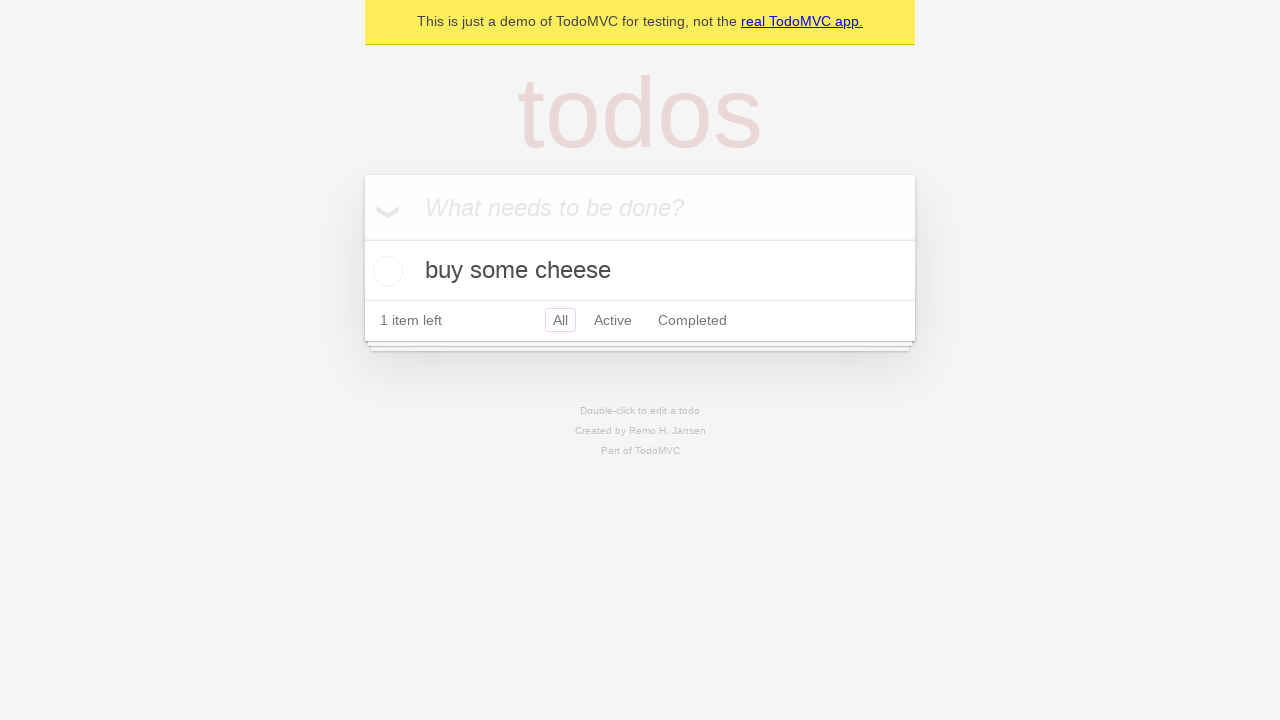

Filled todo input with 'feed the cat' on internal:attr=[placeholder="What needs to be done?"i]
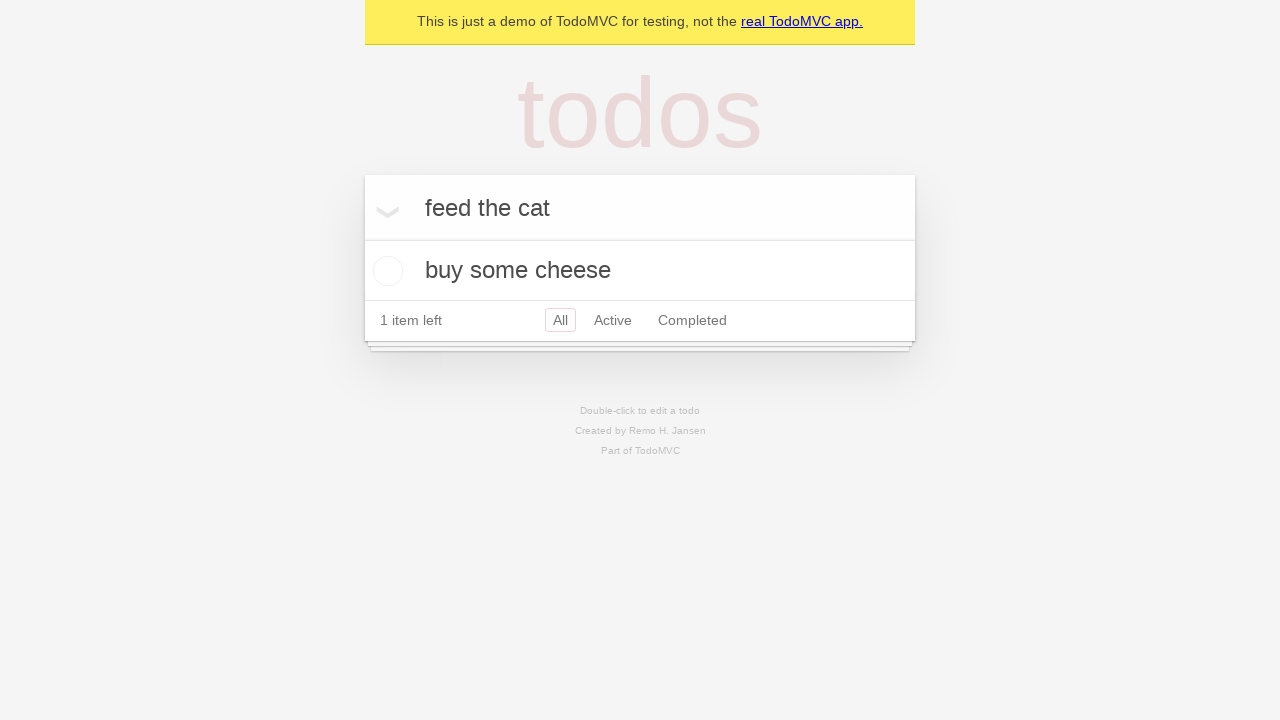

Pressed Enter to create second todo on internal:attr=[placeholder="What needs to be done?"i]
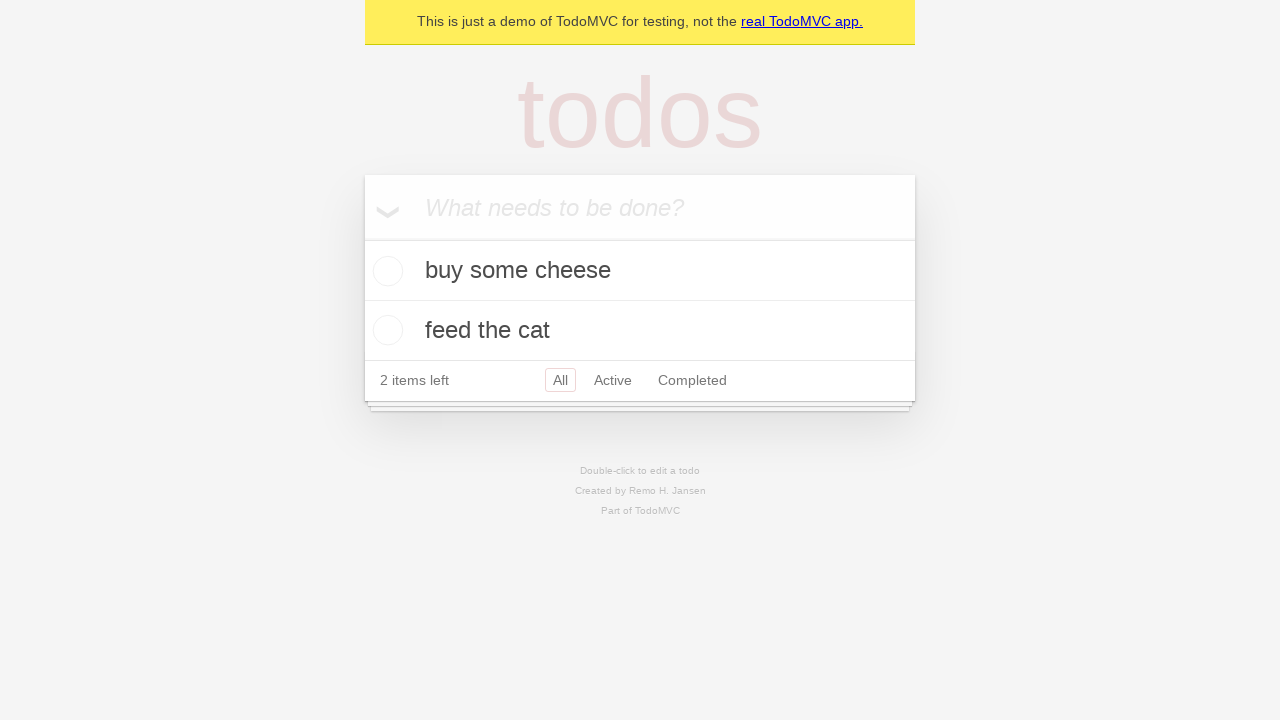

Filled todo input with 'book a doctors appointment' on internal:attr=[placeholder="What needs to be done?"i]
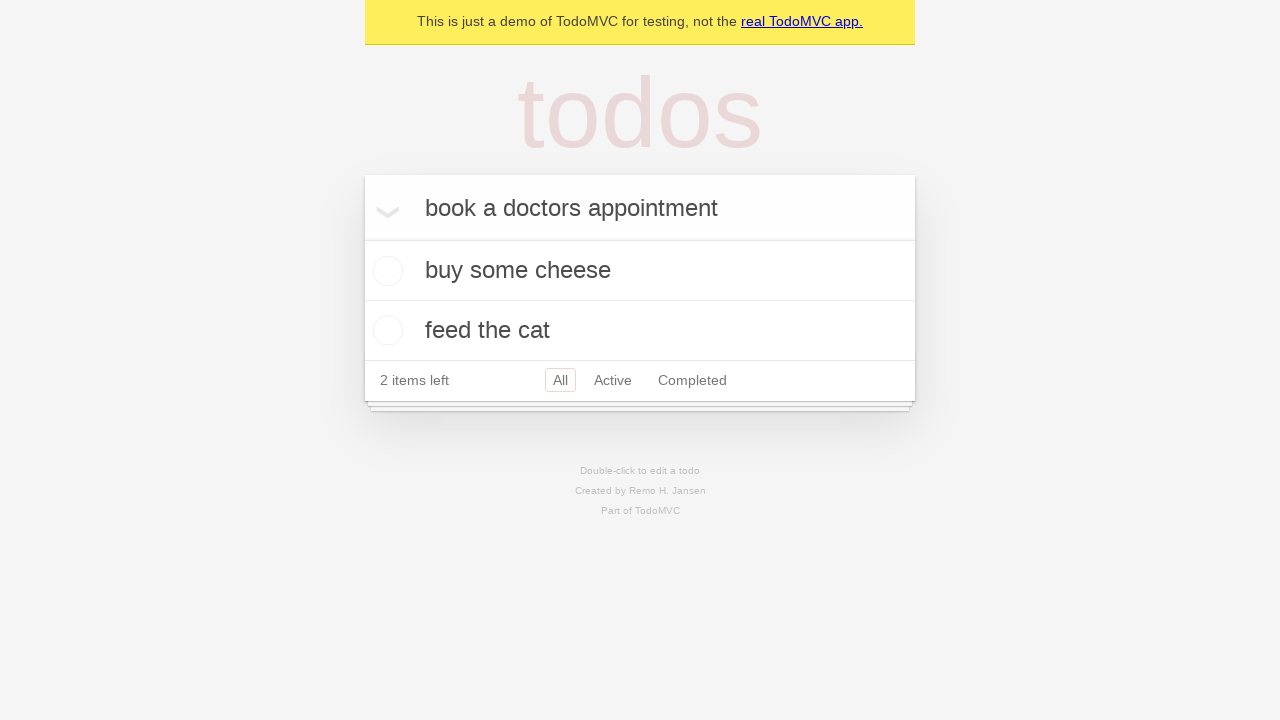

Pressed Enter to create third todo on internal:attr=[placeholder="What needs to be done?"i]
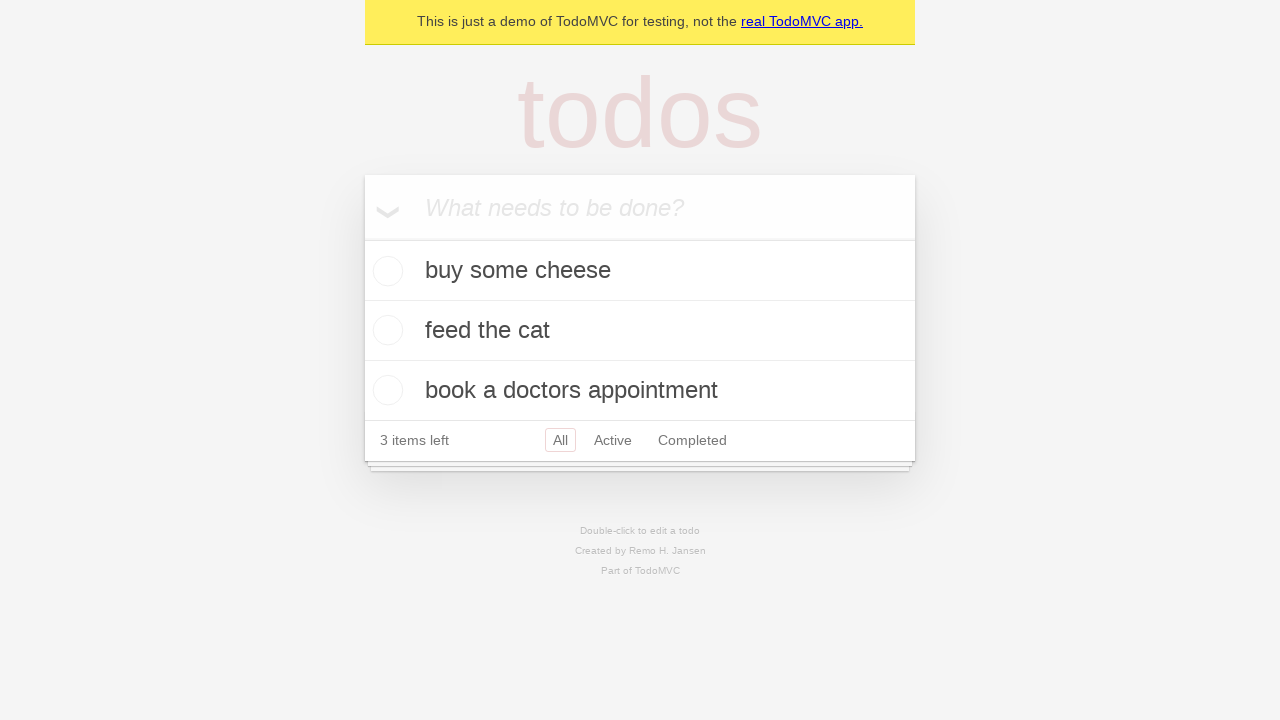

Clicked 'Mark all as complete' checkbox at (362, 238) on internal:label="Mark all as complete"i
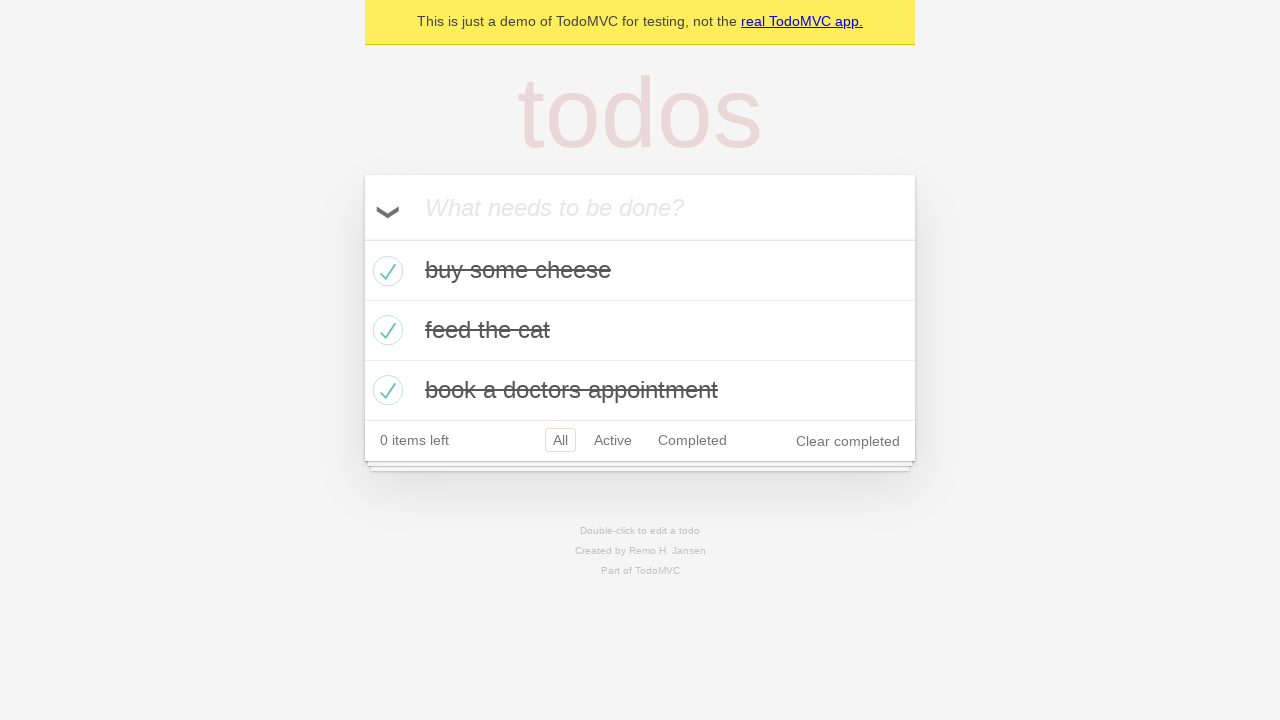

Unchecked the first todo item at (385, 271) on [data-testid='todo-item'] >> nth=0 >> internal:role=checkbox
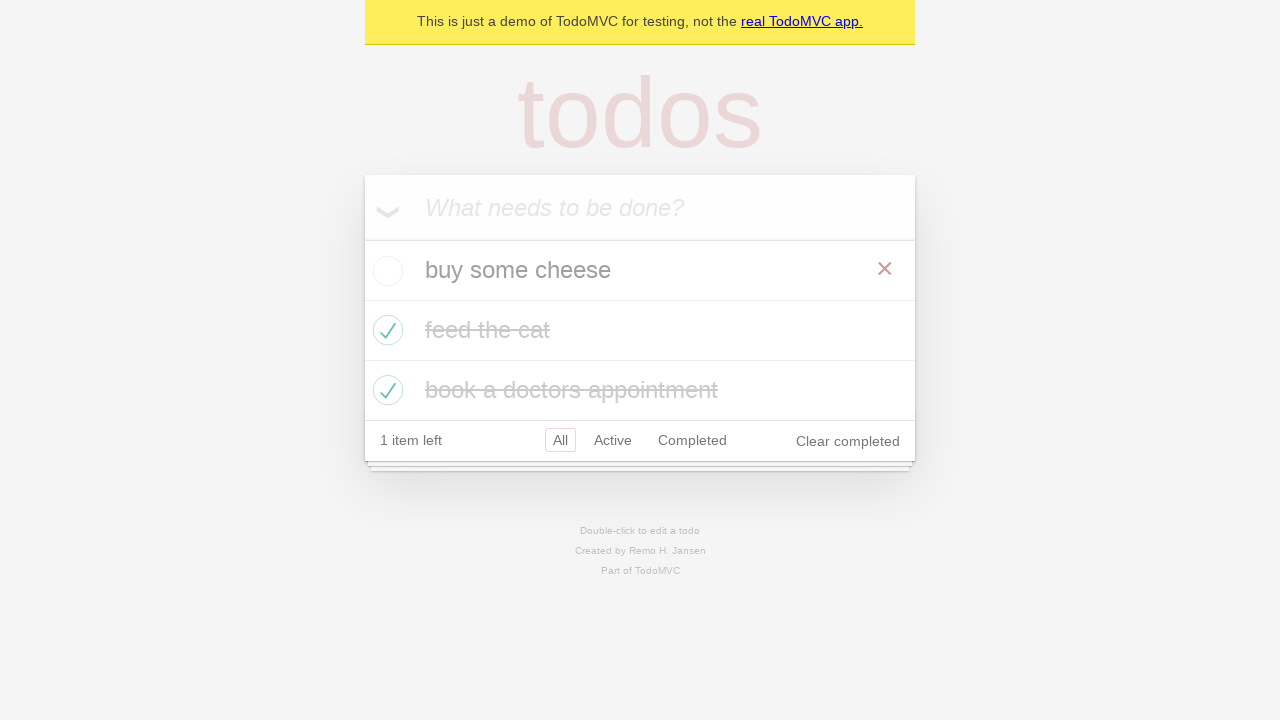

Checked the first todo item again at (385, 271) on [data-testid='todo-item'] >> nth=0 >> internal:role=checkbox
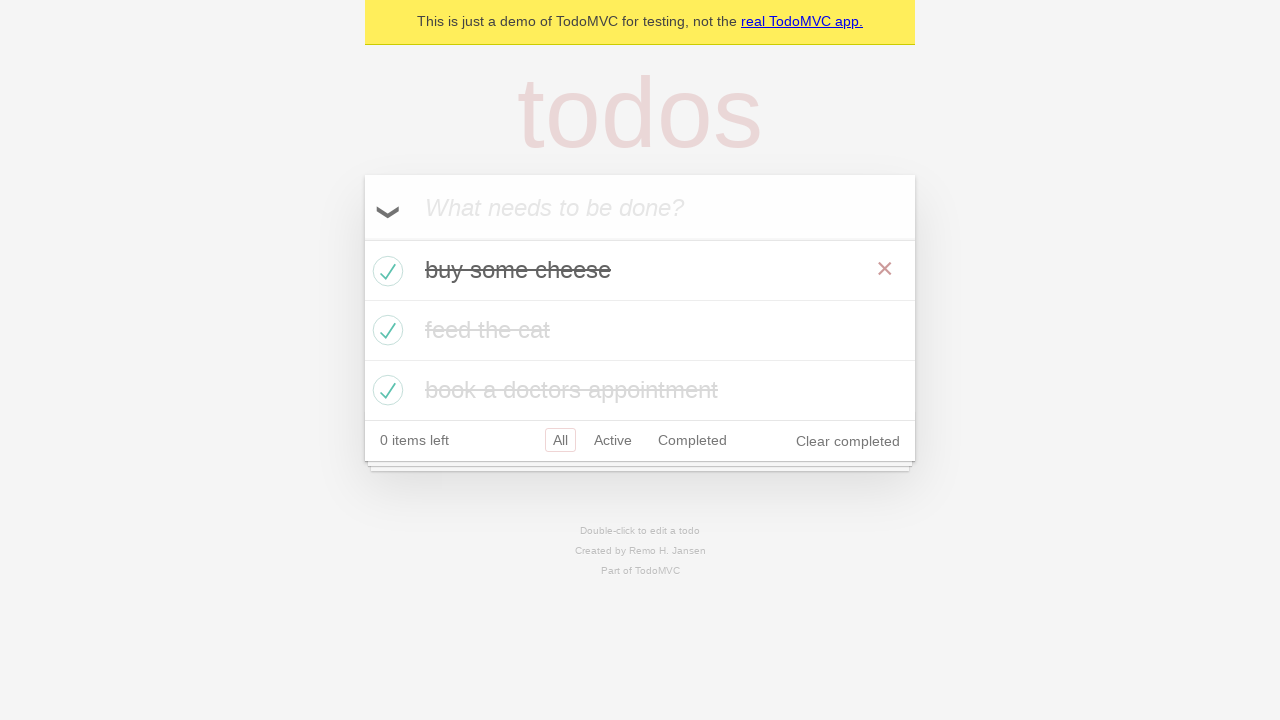

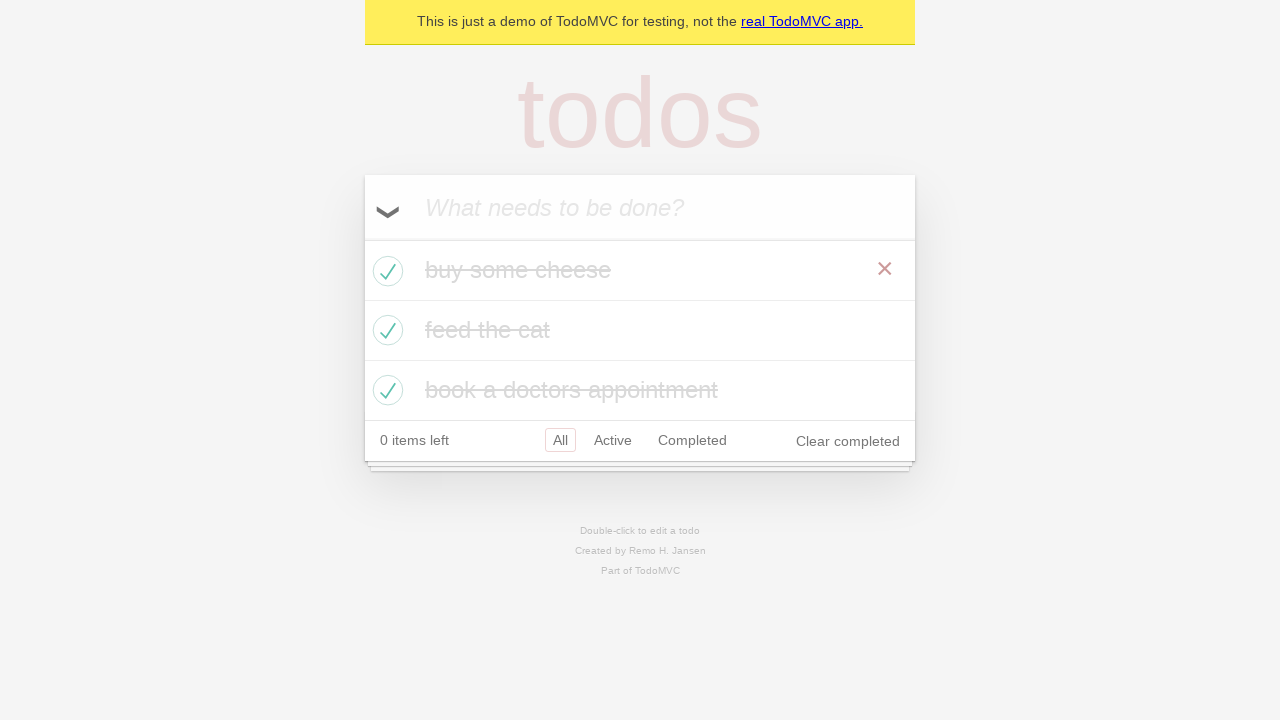